Tests JavaScript alert handling by clicking a button that triggers an alert, getting the alert text, and accepting the alert

Starting URL: https://kitchen.applitools.com/ingredients/alert

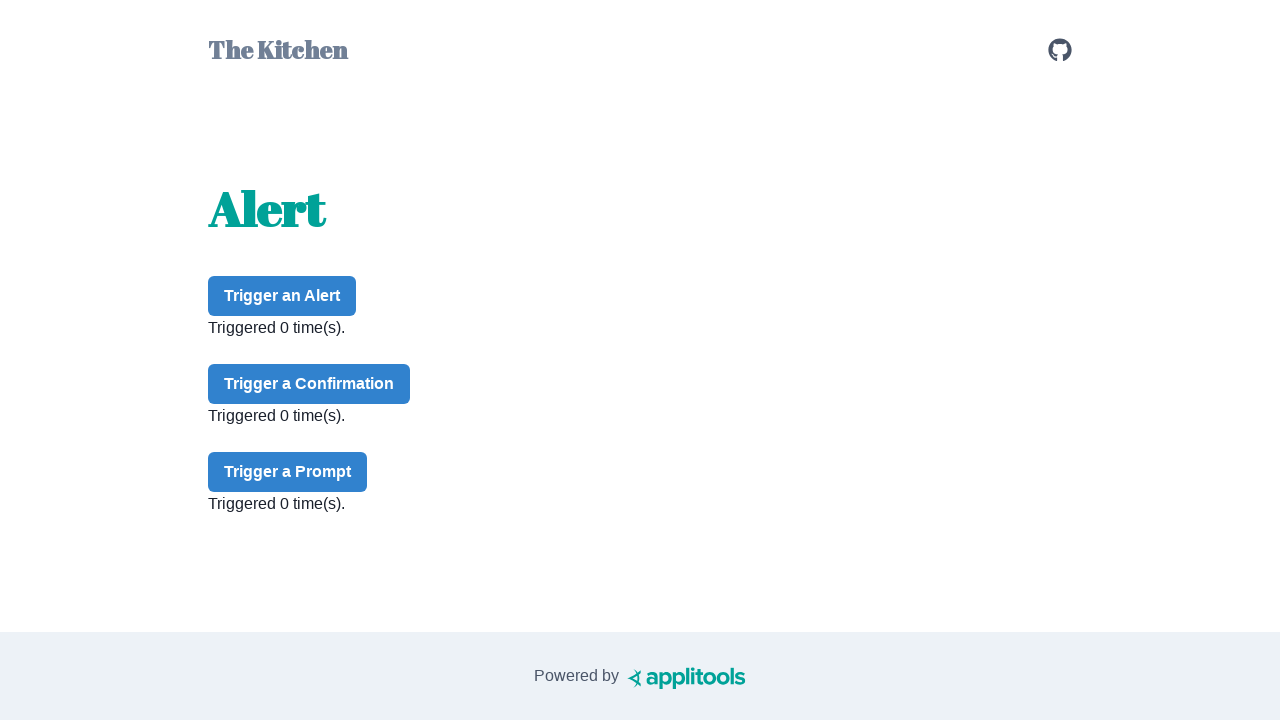

Clicked alert button to trigger alert dialog at (282, 296) on #alert-button
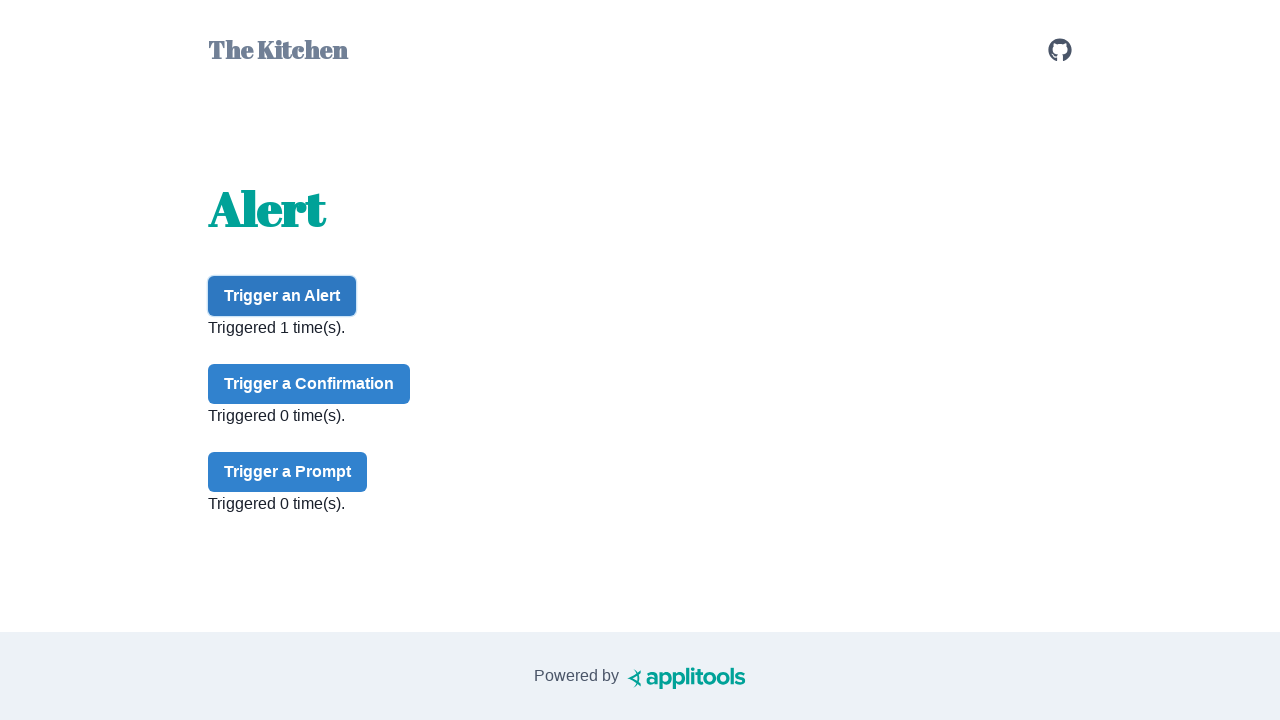

Set up dialog handler to accept alerts
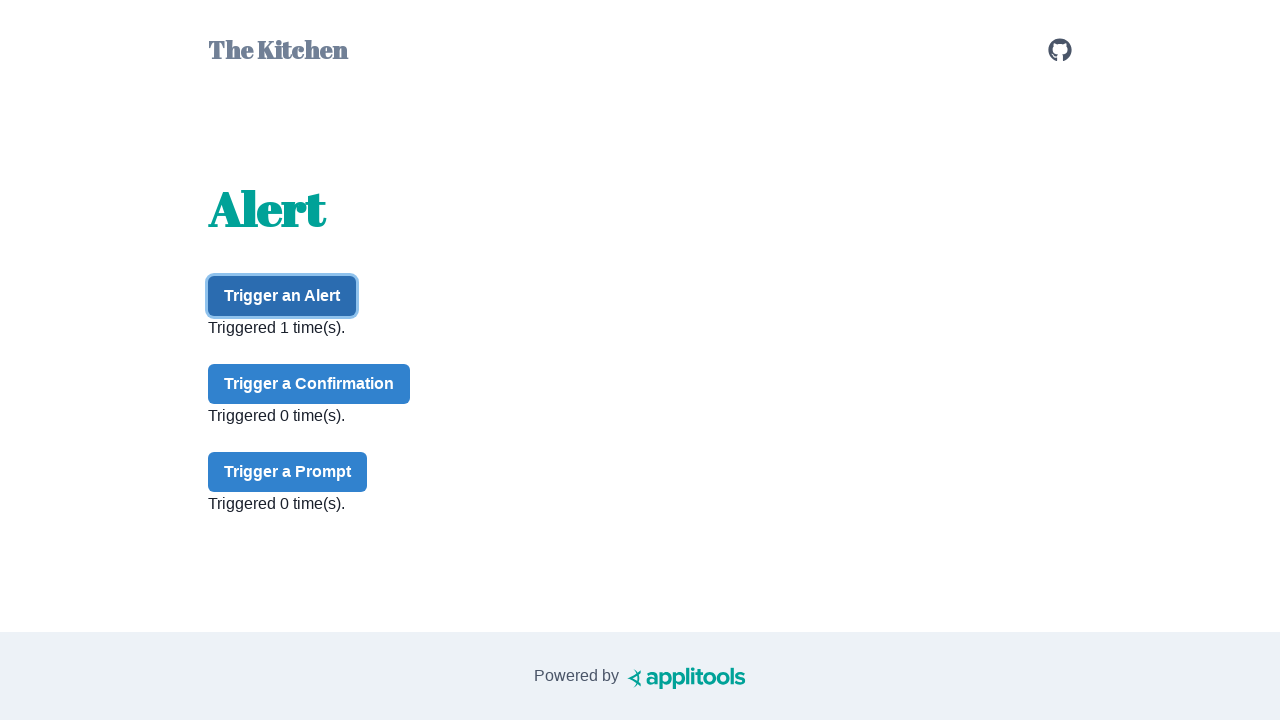

Clicked alert button again to trigger alert with handler active at (282, 296) on #alert-button
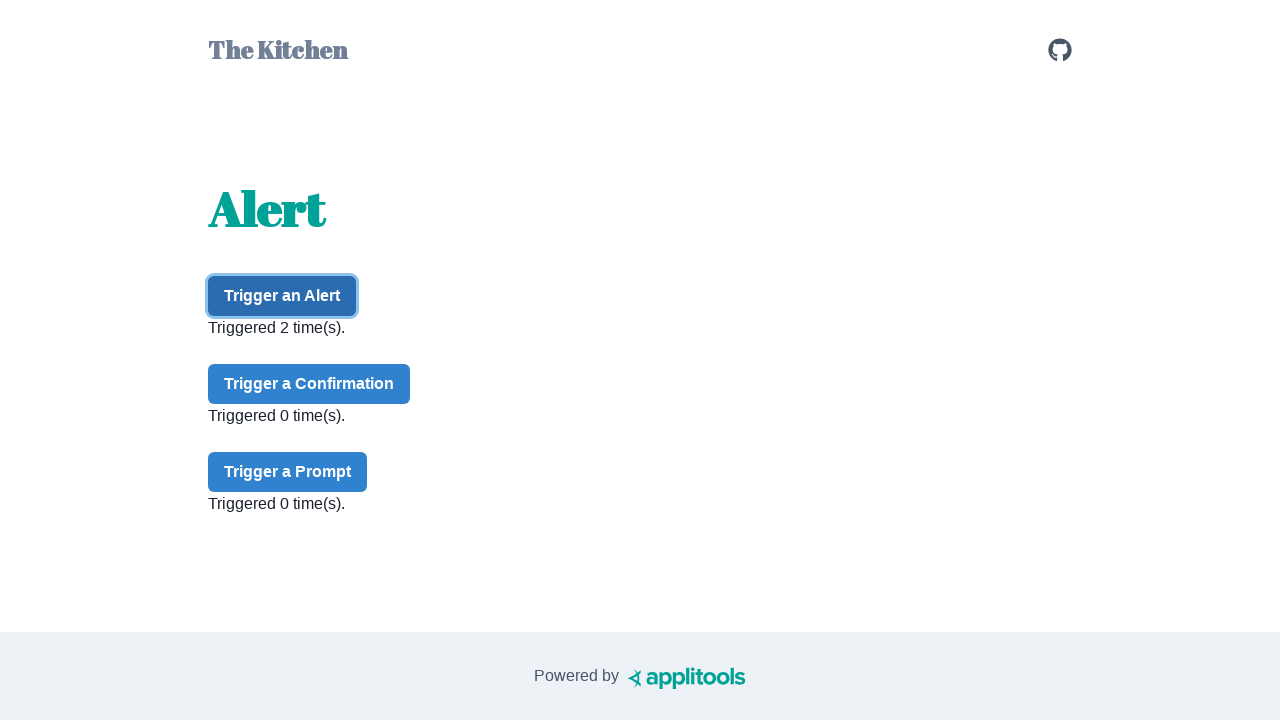

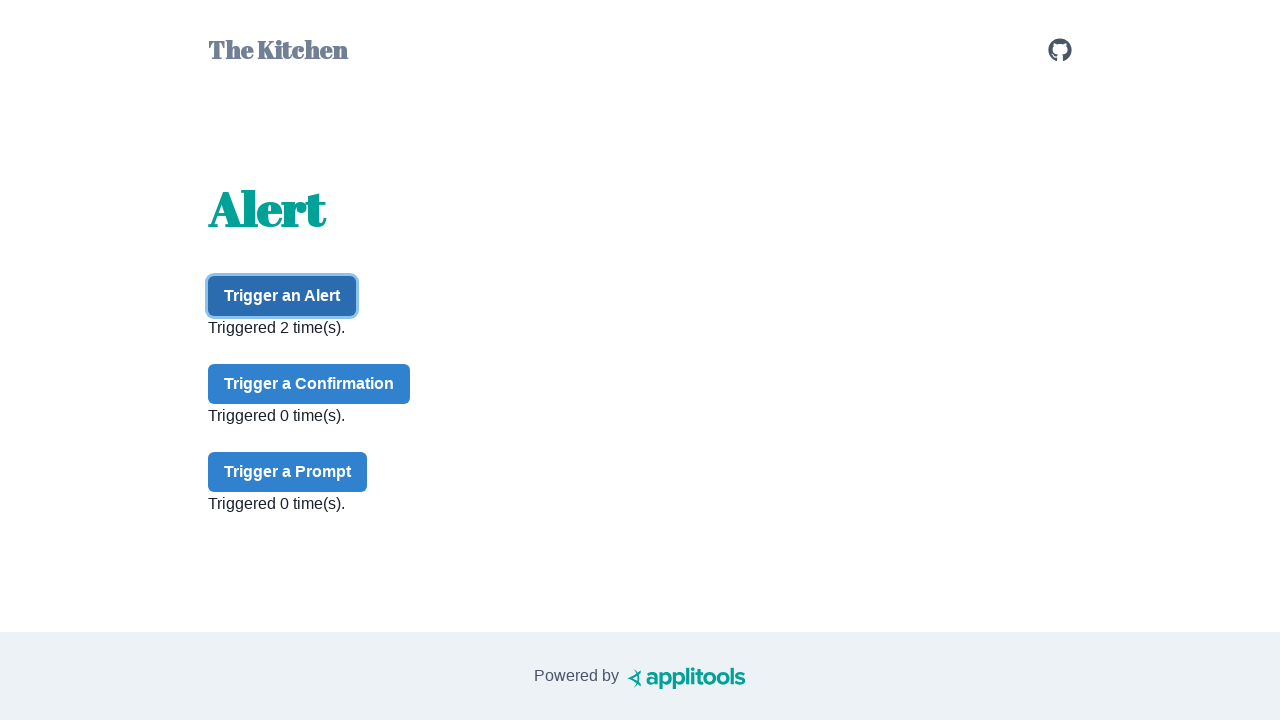